Navigates to the NopCommerce demo page and verifies the page loads by checking the title

Starting URL: https://www.nopcommerce.com/demo

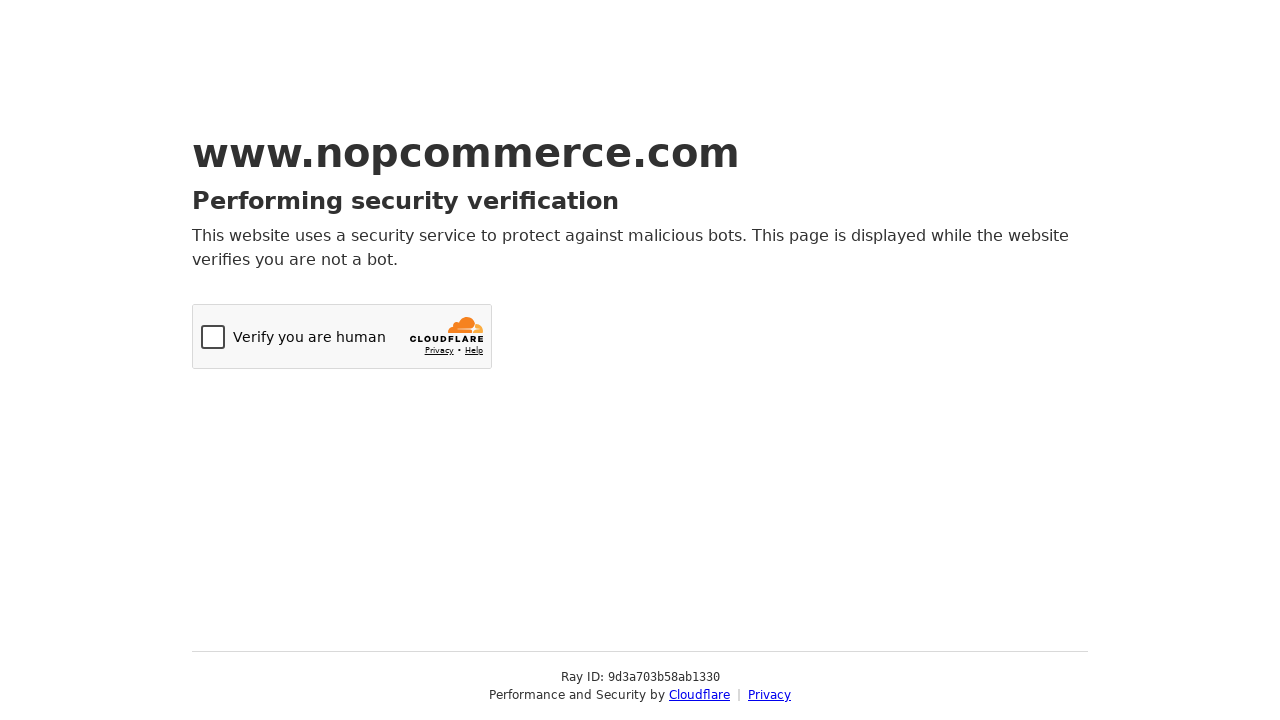

Navigated to NopCommerce demo page at https://www.nopcommerce.com/demo
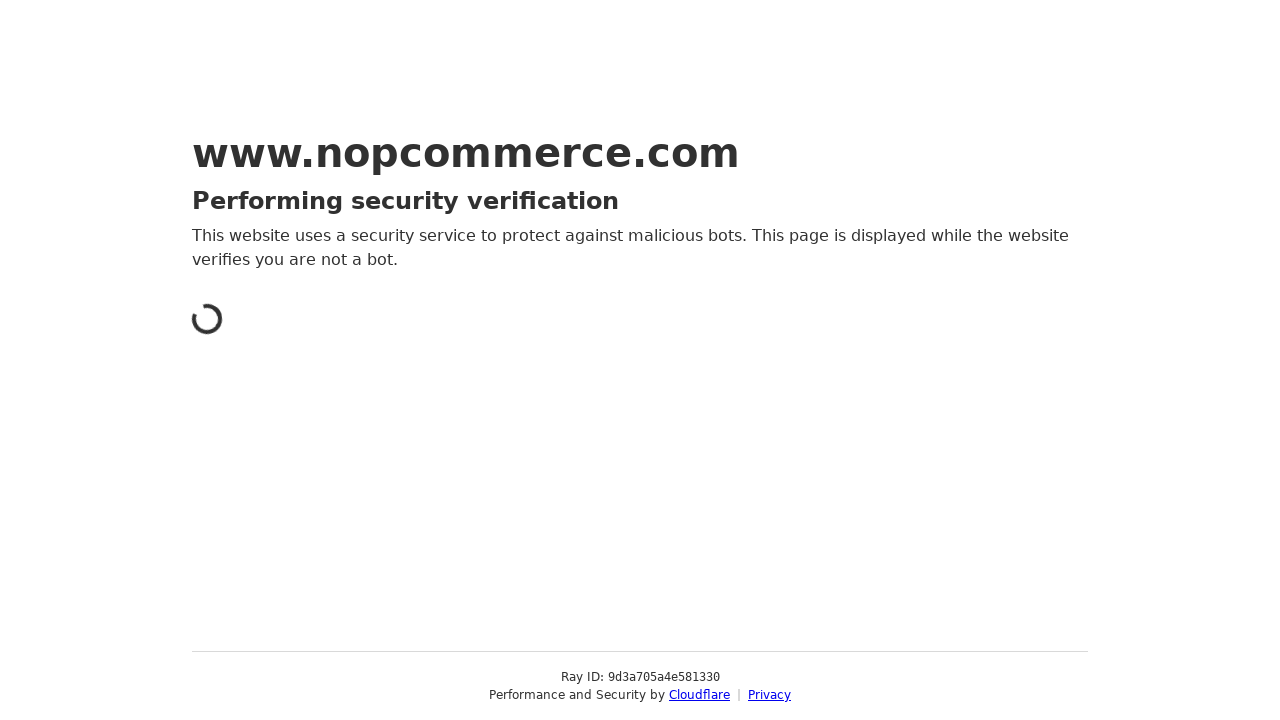

Retrieved page title
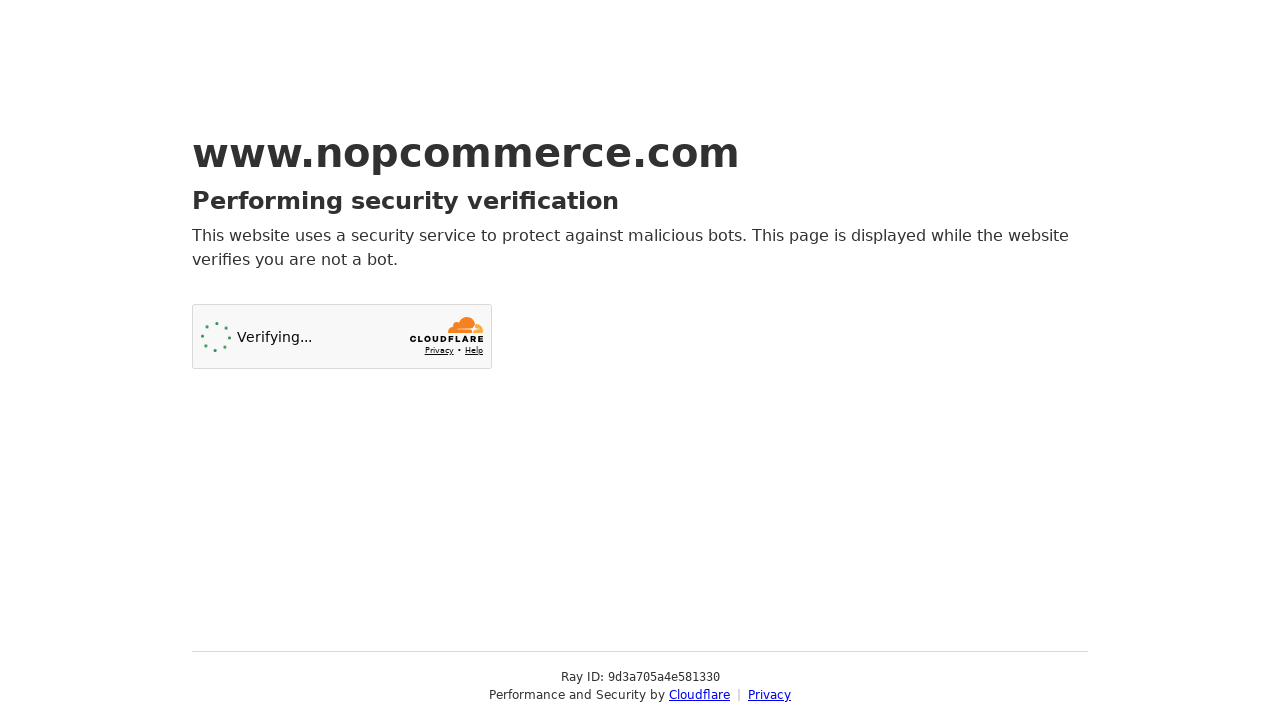

Verified page title is not empty - page loaded successfully
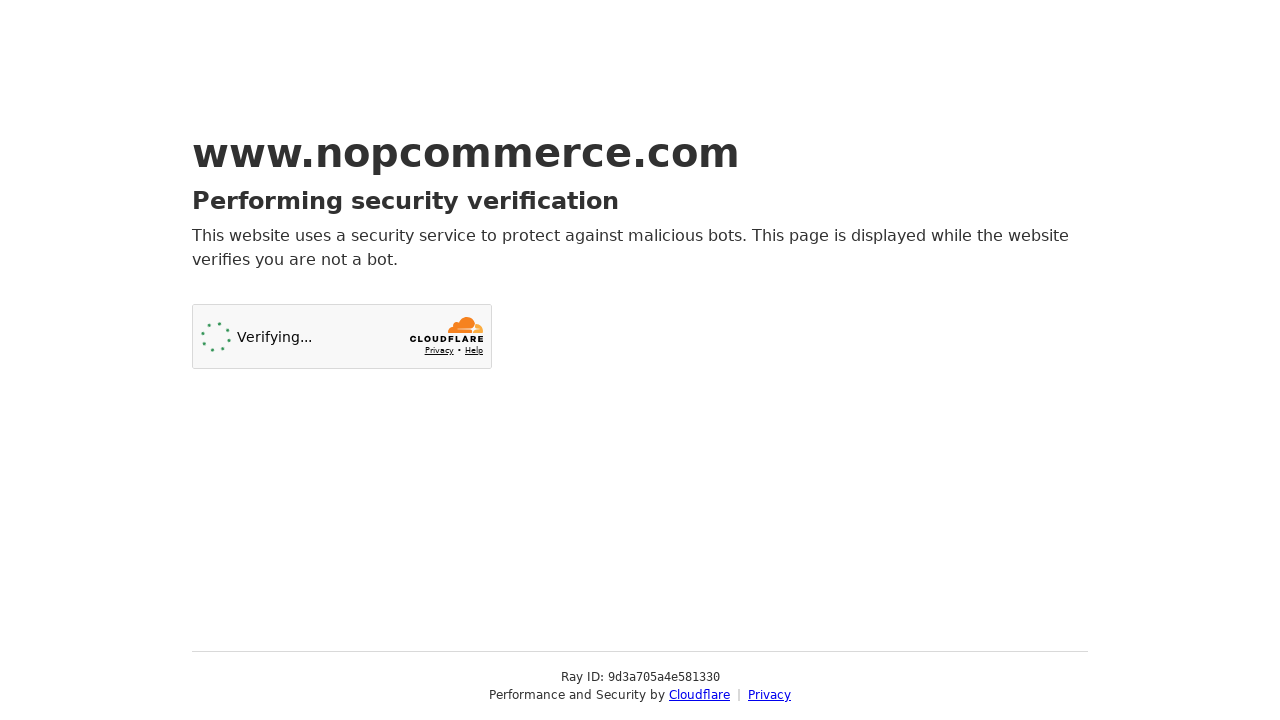

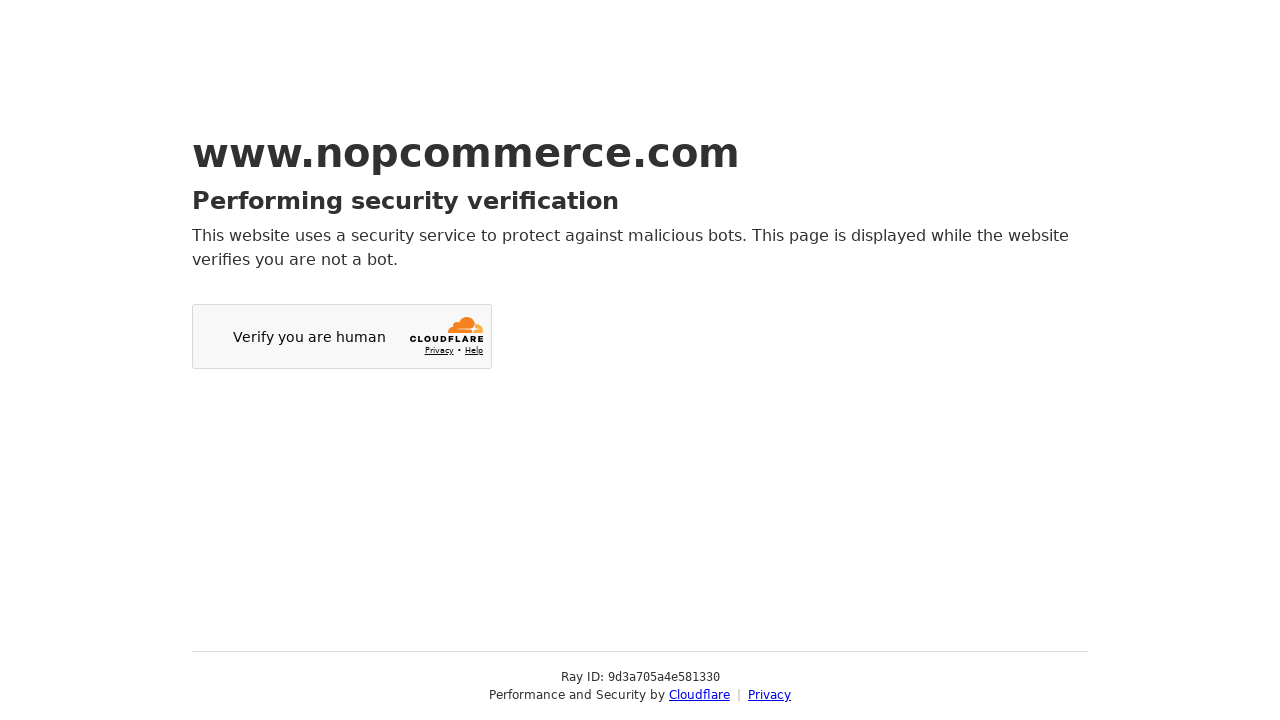